Tests click and hold to select multiple consecutive elements in a grid

Starting URL: https://jqueryui.com/resources/demos/selectable/display-grid.html

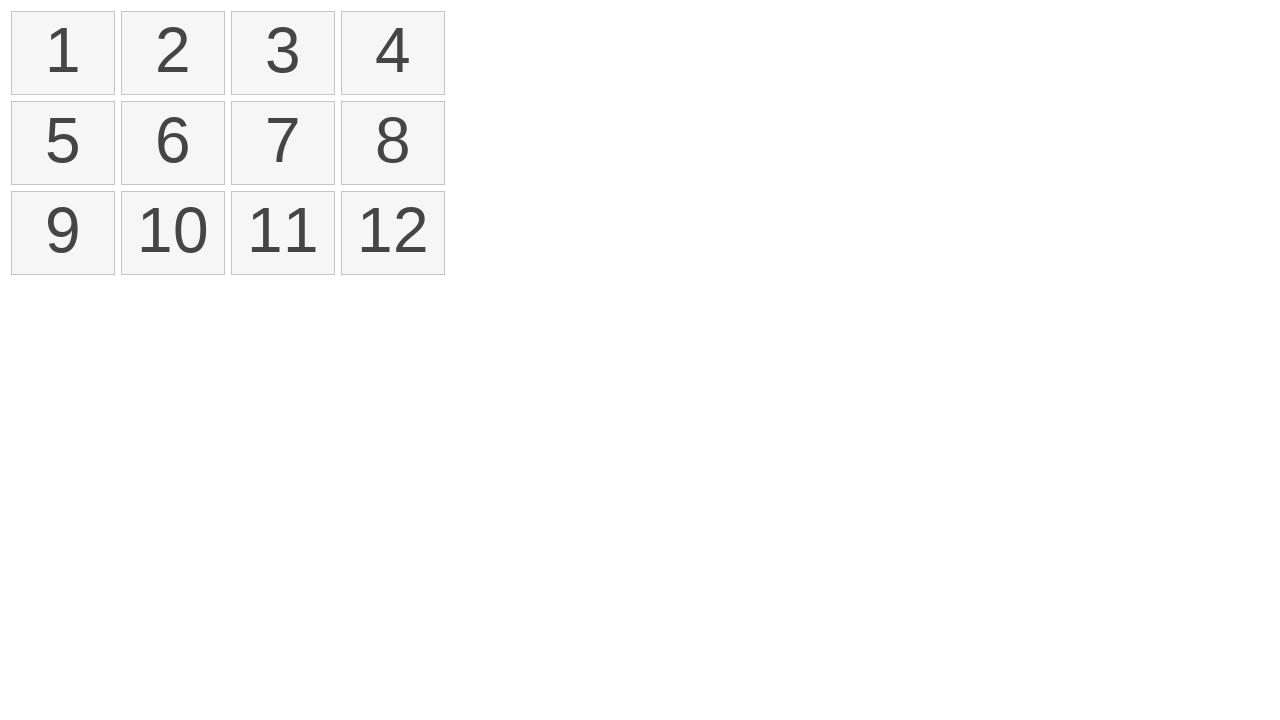

Navigated to jQuery UI selectable grid demo page
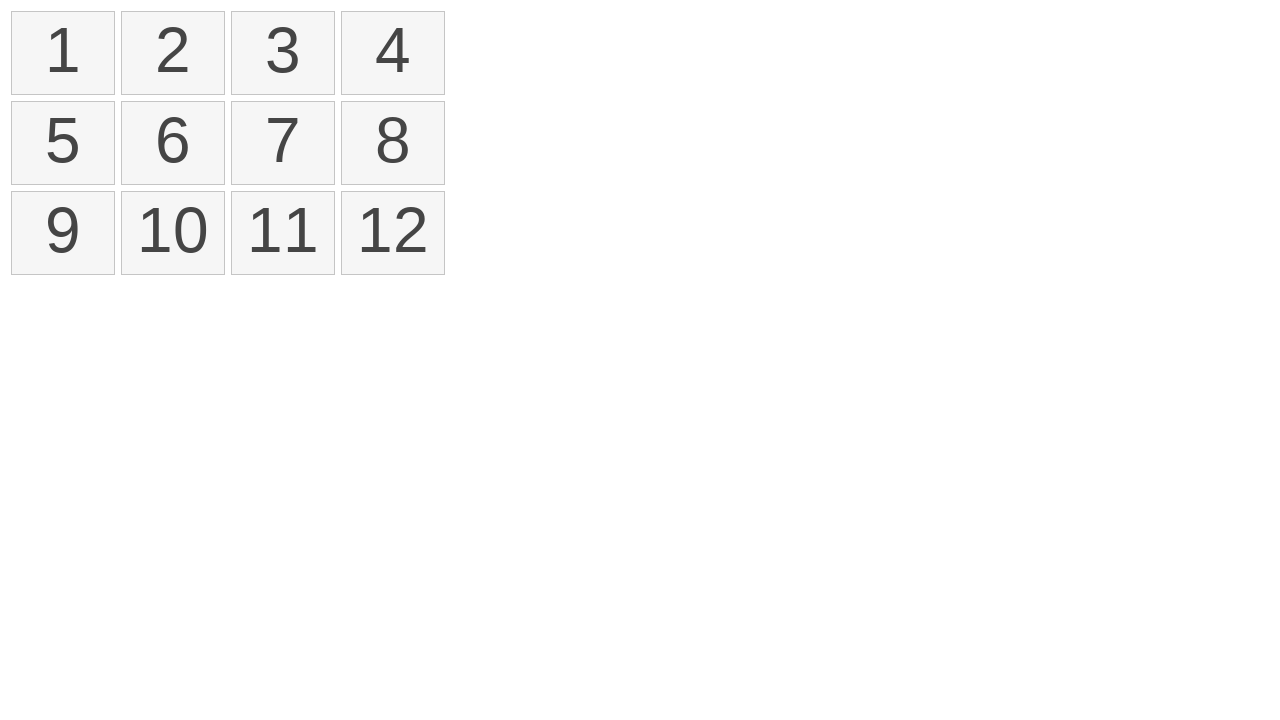

Located all selectable rectangles in the grid
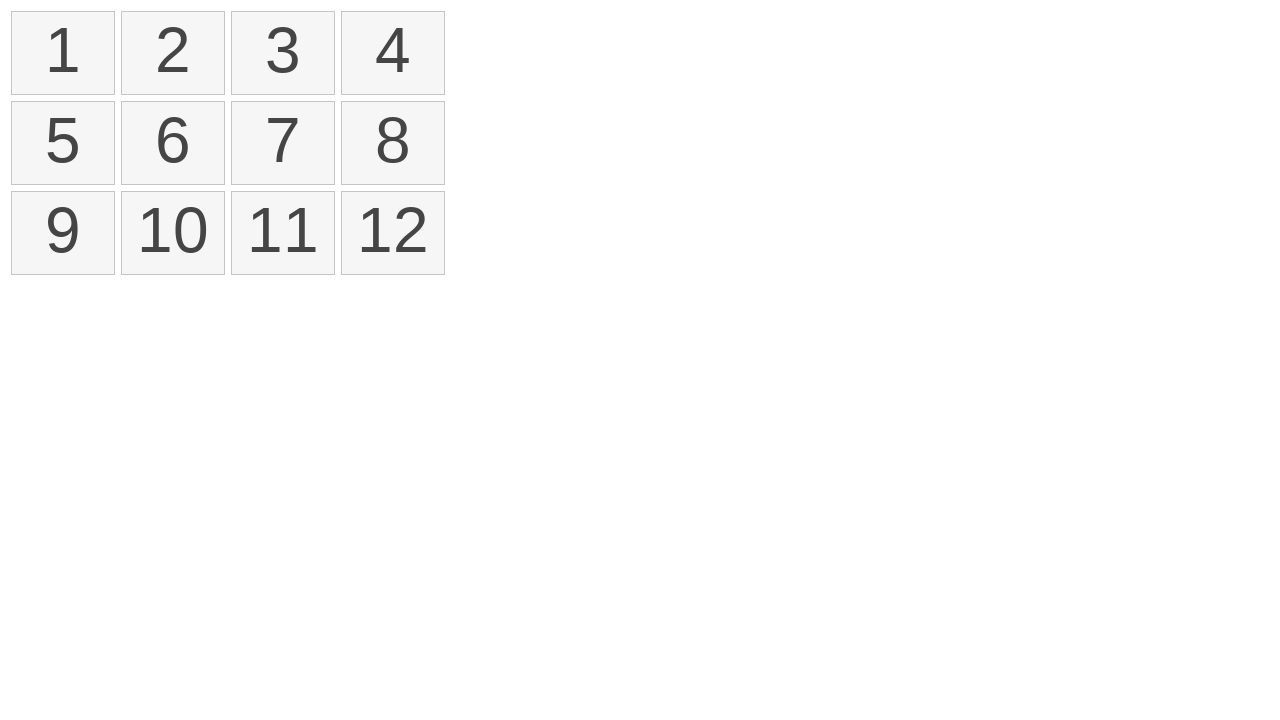

Moved mouse to first rectangle at (16, 16)
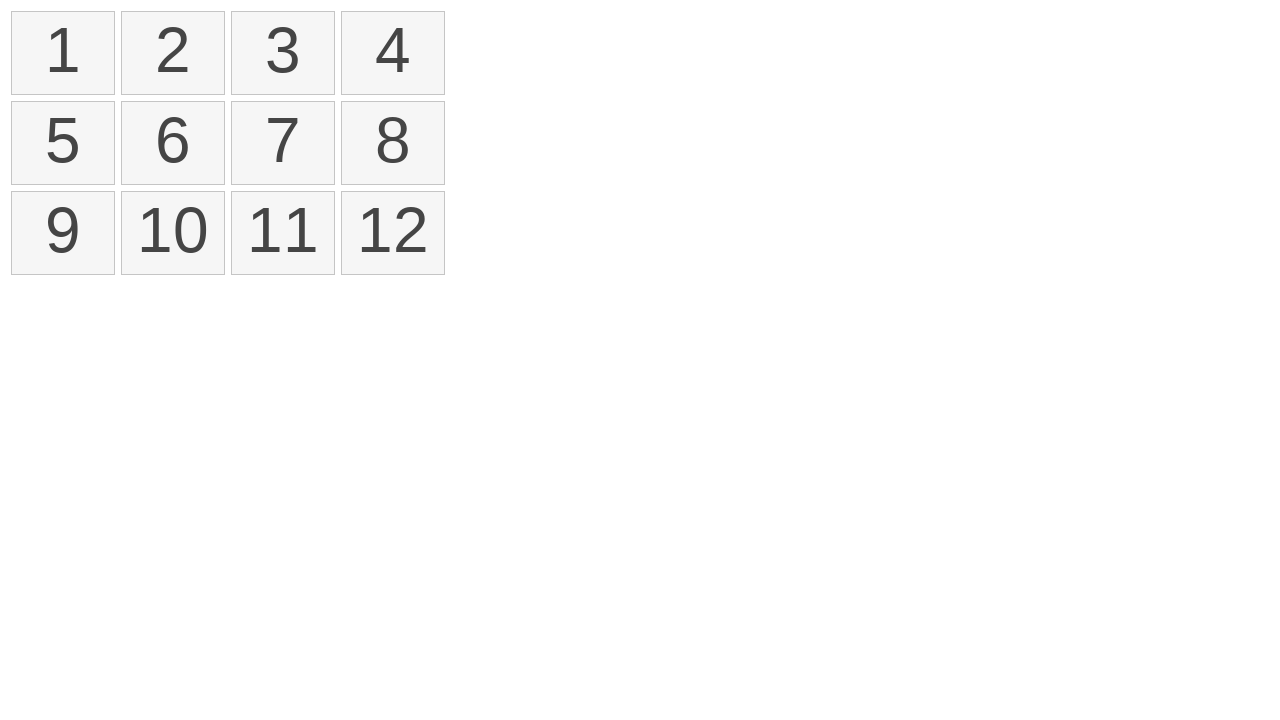

Pressed mouse button down on first rectangle at (16, 16)
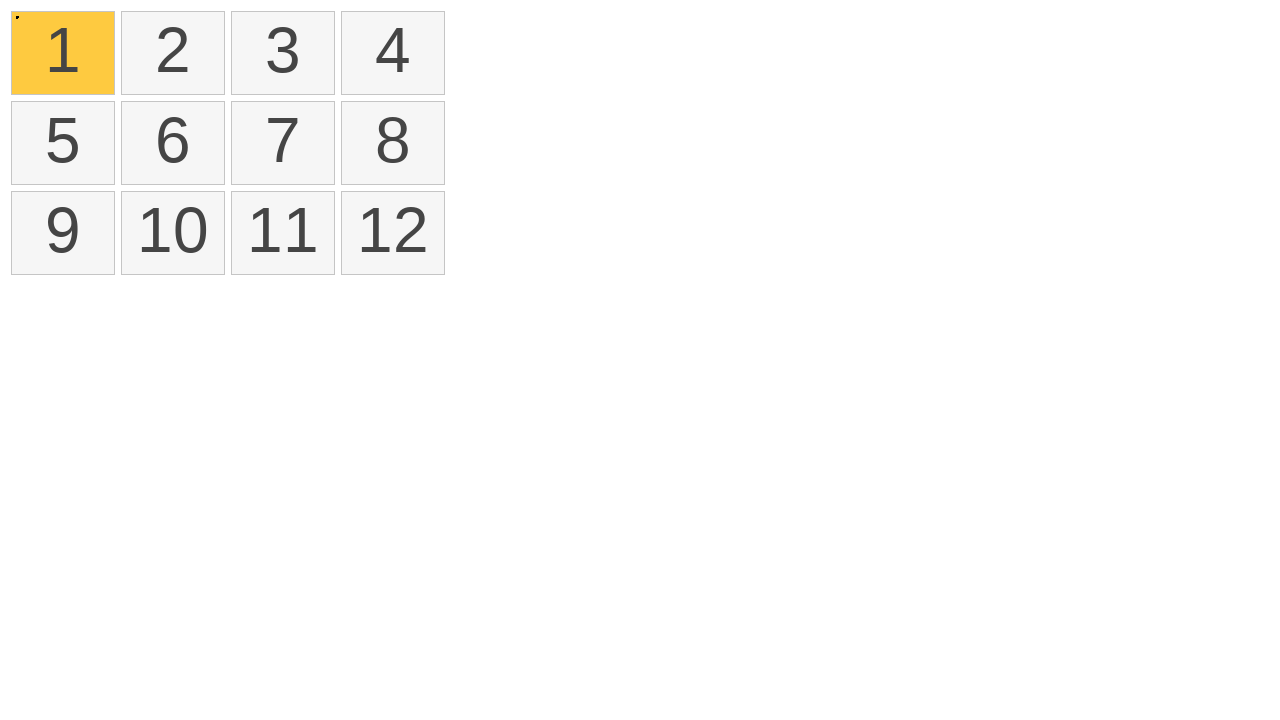

Dragged mouse to fourth rectangle while holding button at (346, 16)
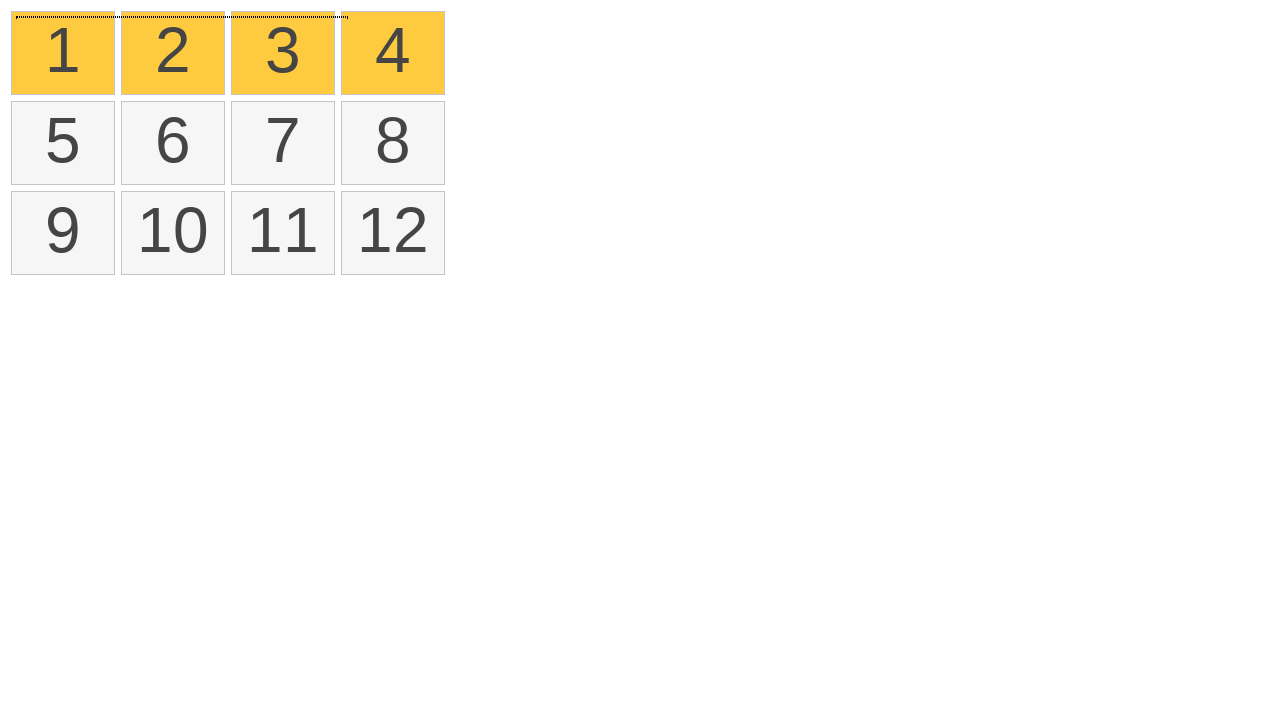

Released mouse button to complete click and hold selection at (346, 16)
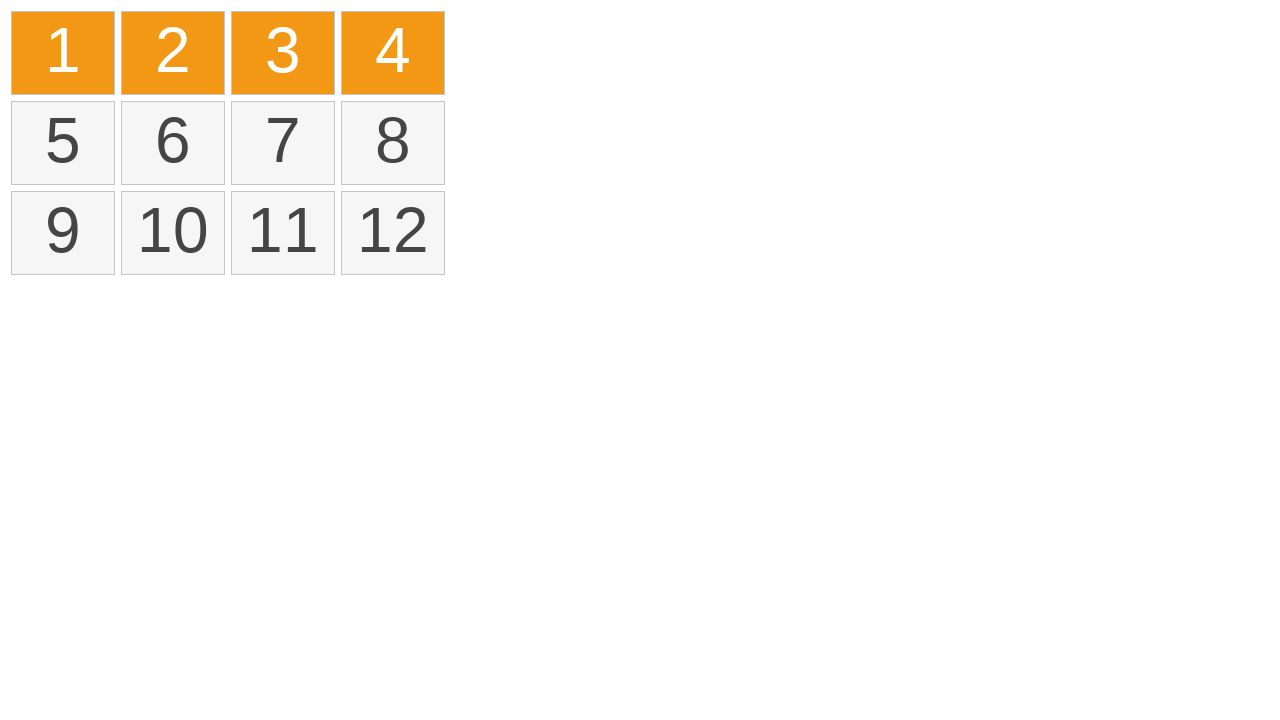

Verified that exactly 4 consecutive rectangles are selected
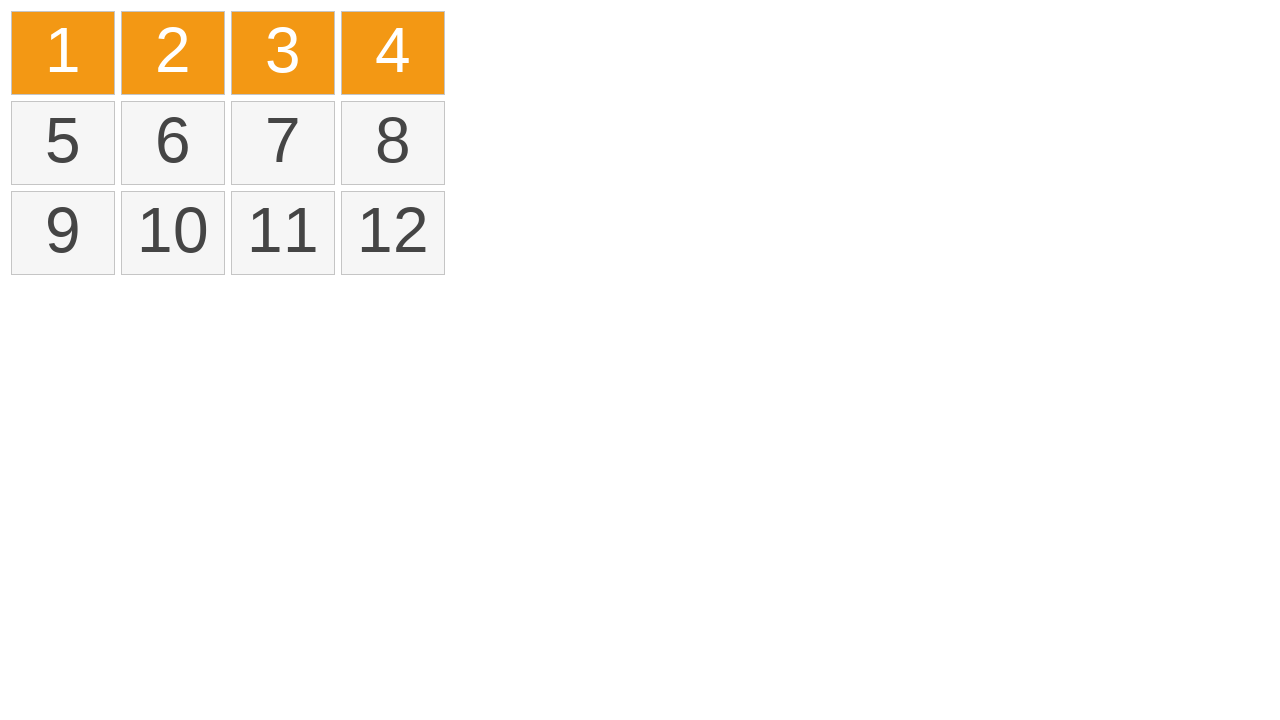

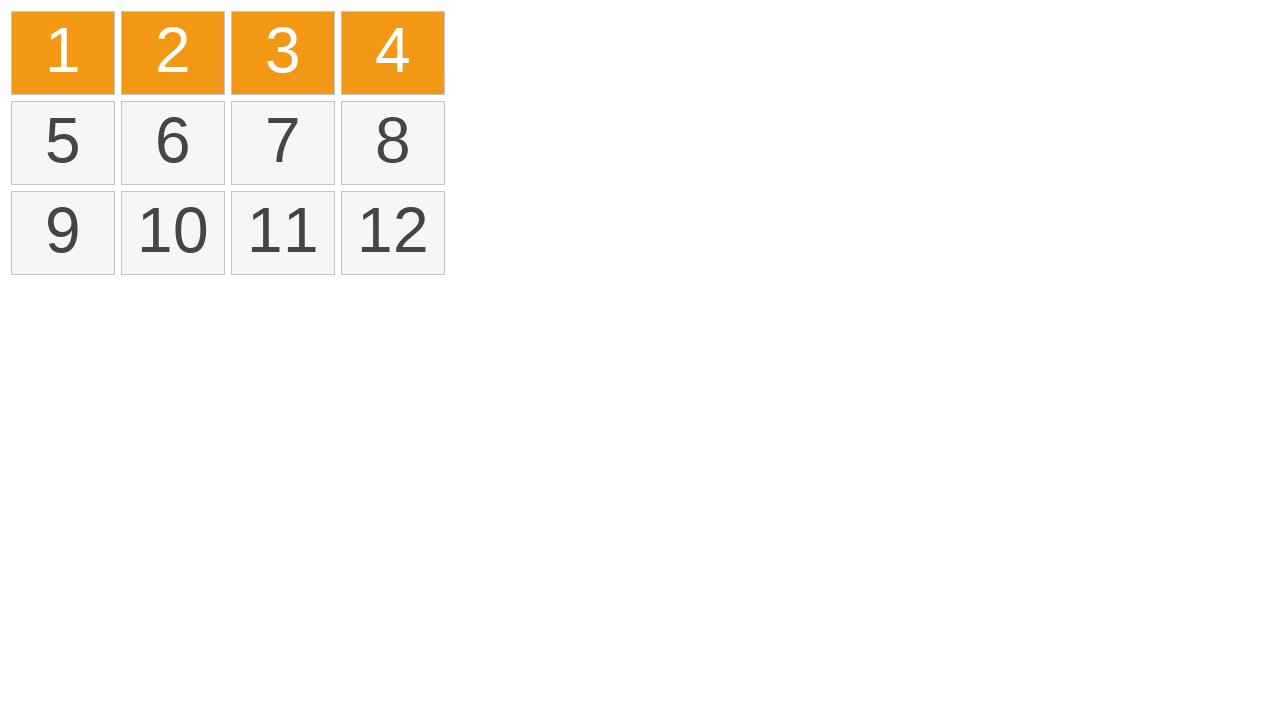